Tests radio button functionality by navigating to the Radio Button section and clicking the "Yes" option, then verifying the selection is displayed.

Starting URL: https://demoqa.com/

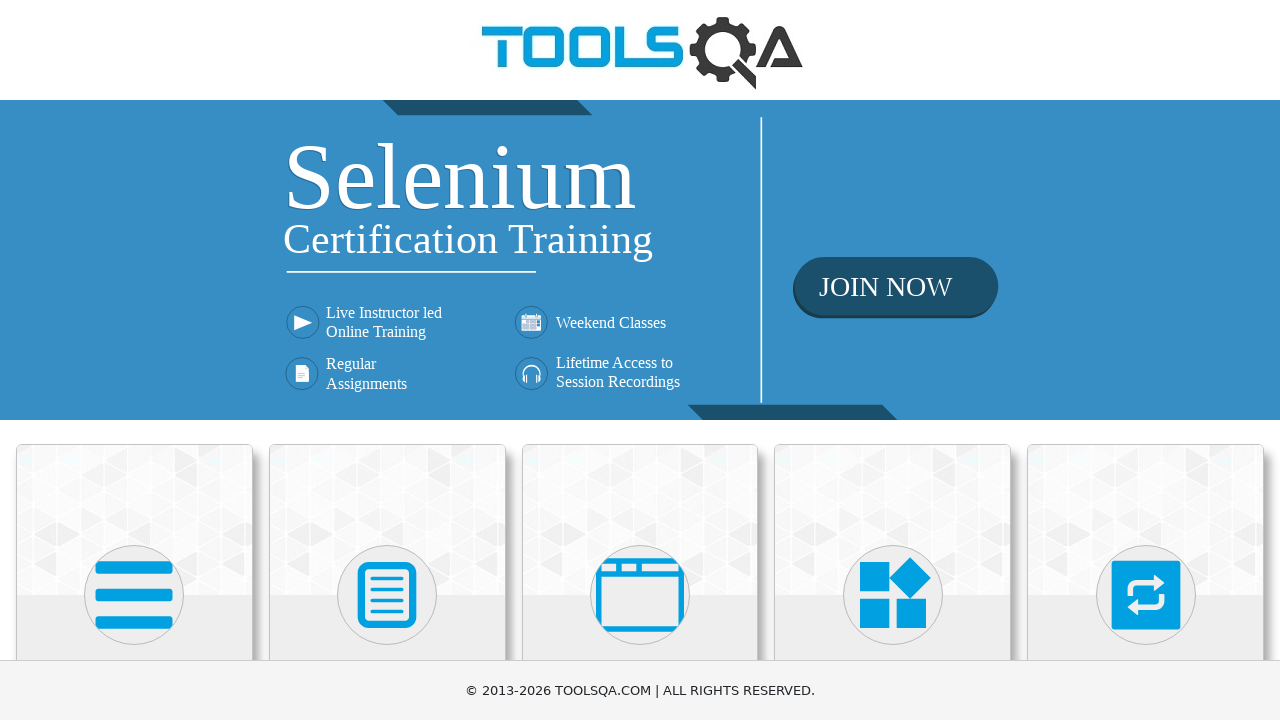

Clicked on Elements card at (134, 360) on xpath=//h5[text()='Elements']
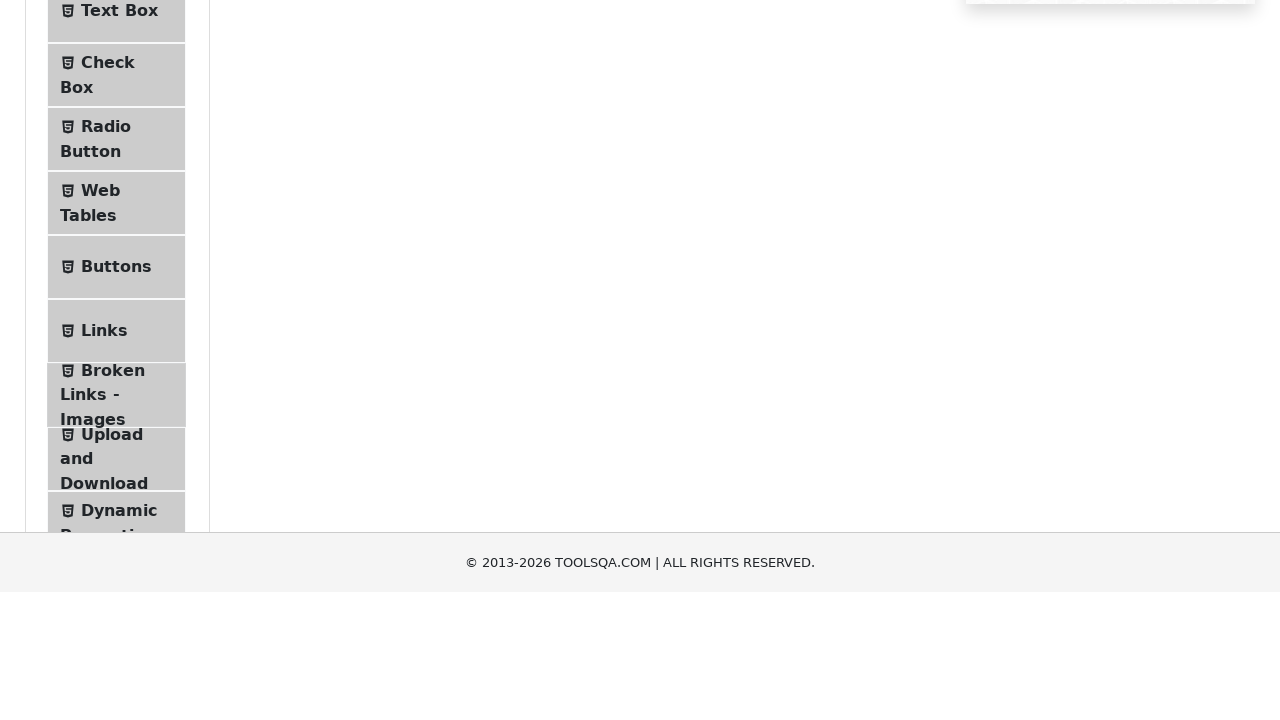

Clicked on Radio Button menu item at (106, 376) on xpath=//span[text()='Radio Button']
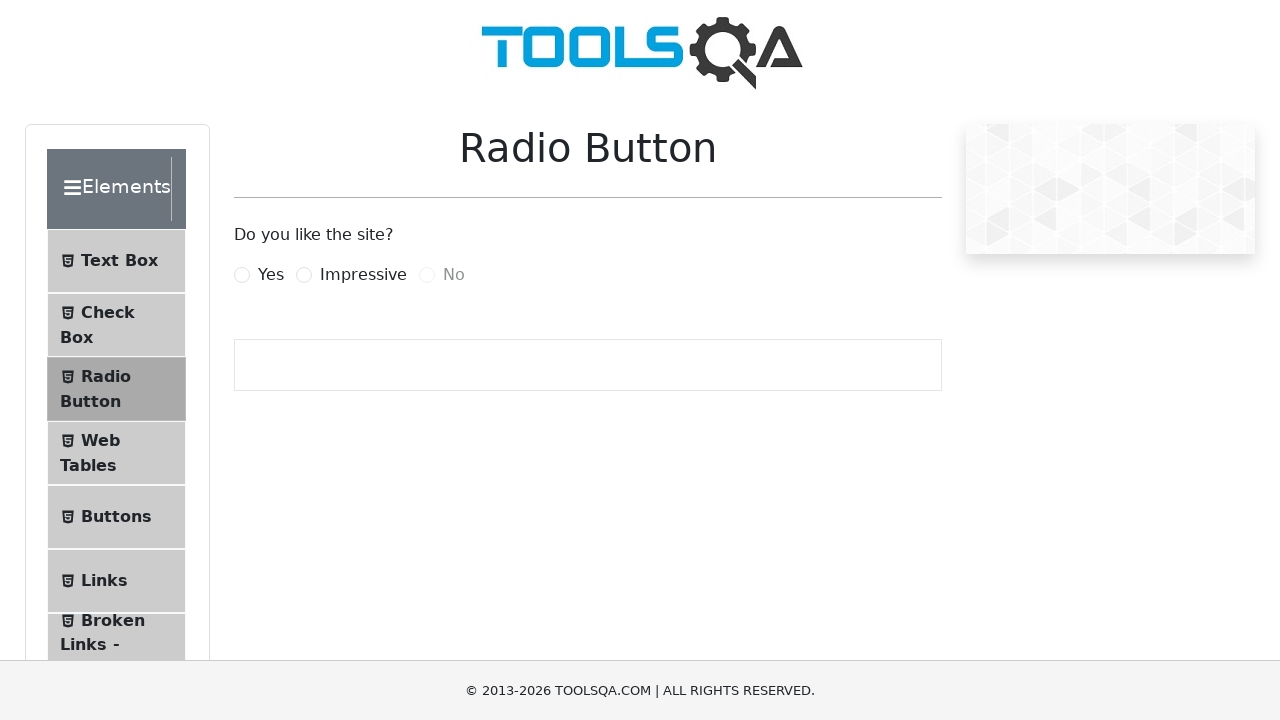

Clicked the Yes radio button at (271, 275) on xpath=//label[text()='Yes']
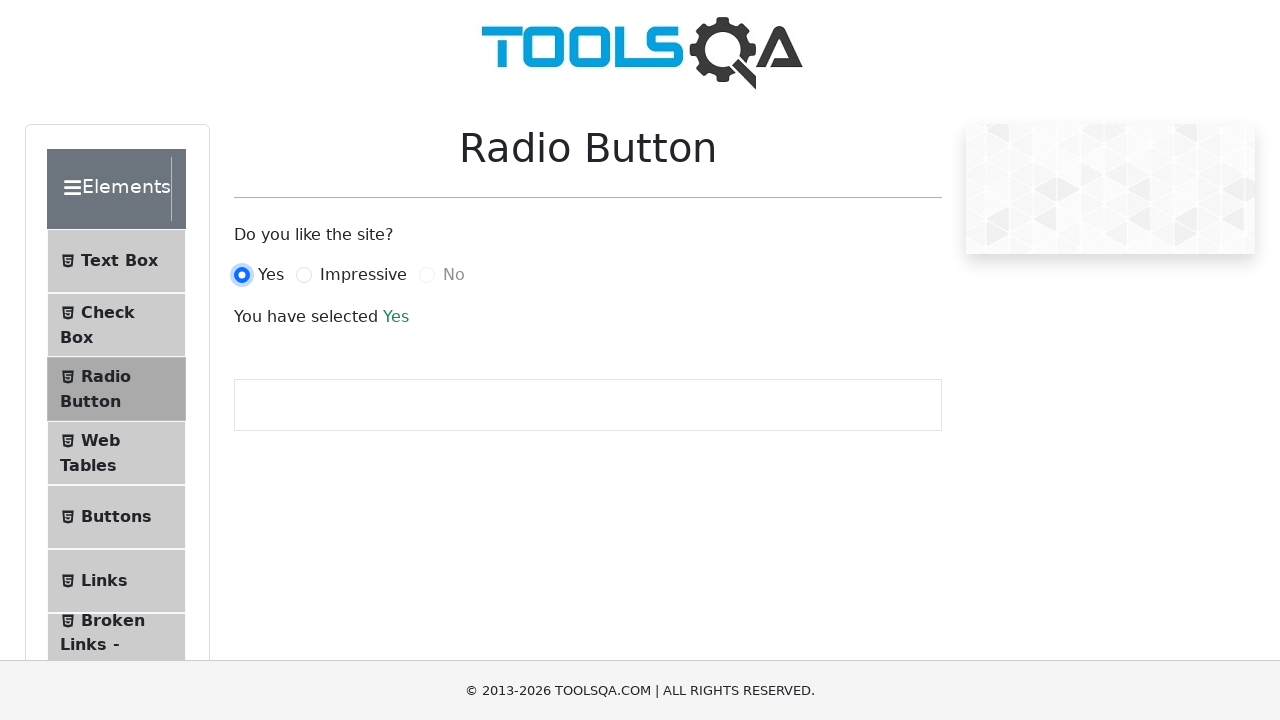

Success message appeared confirming Yes selection
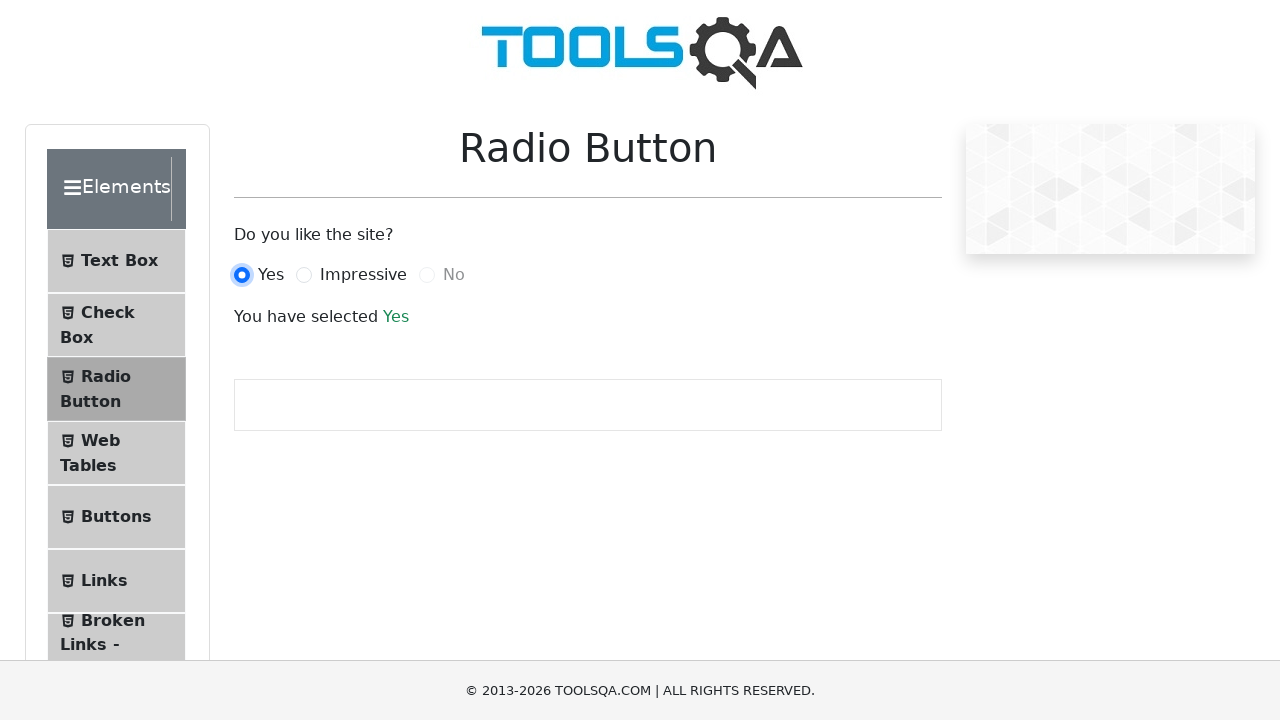

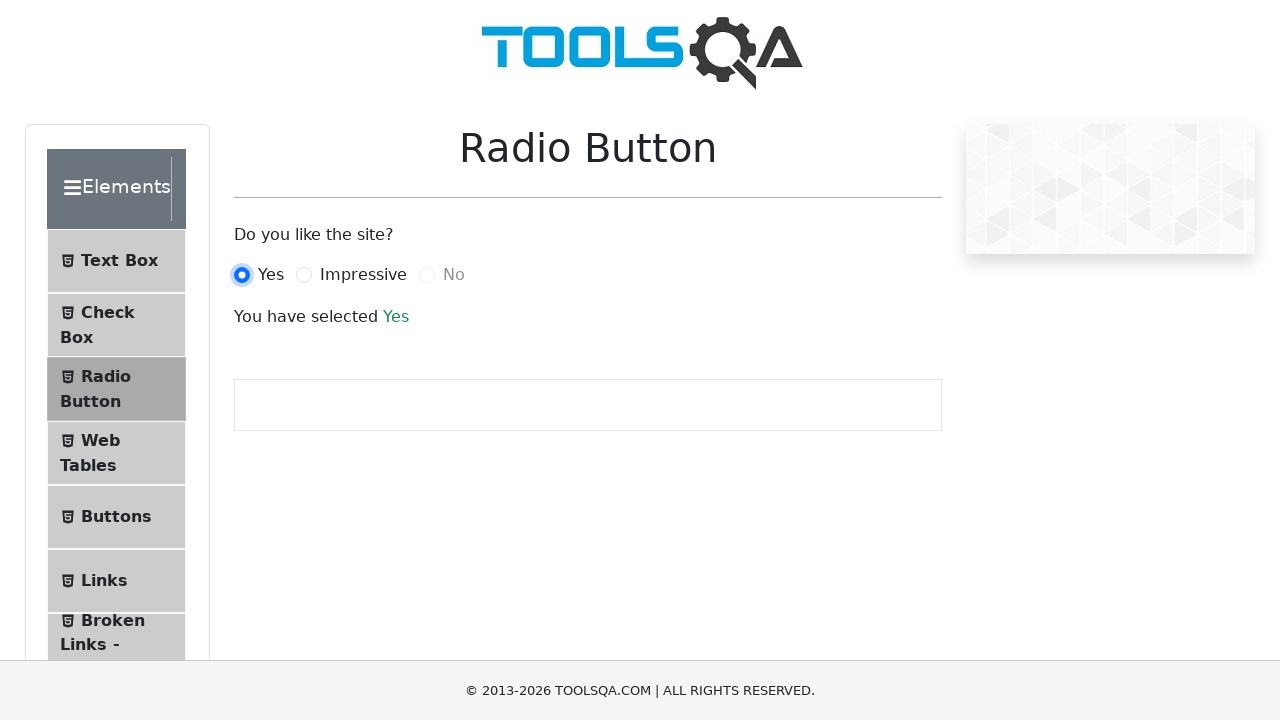